Tests JavaScript alert and confirm dialog handling by filling a name field, triggering an alert, accepting it, then triggering a confirm dialog and dismissing it.

Starting URL: https://rahulshettyacademy.com/AutomationPractice/

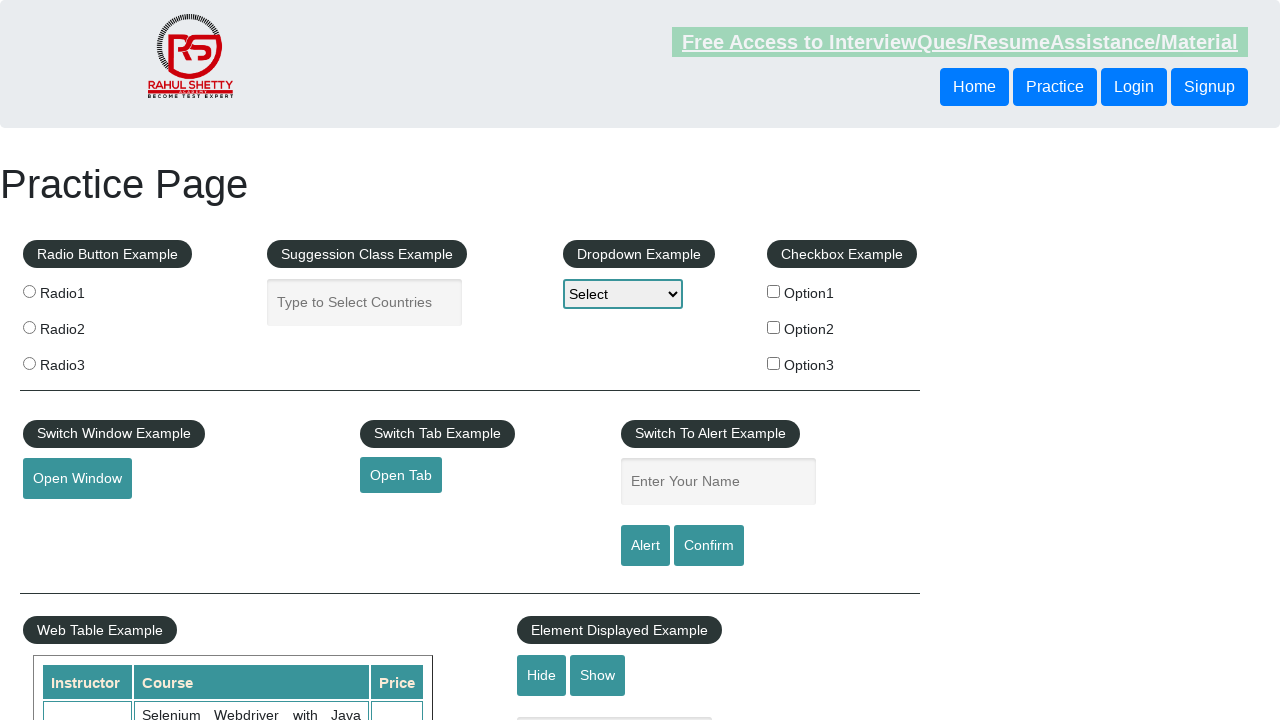

Filled name field with 'Rahul' on #name
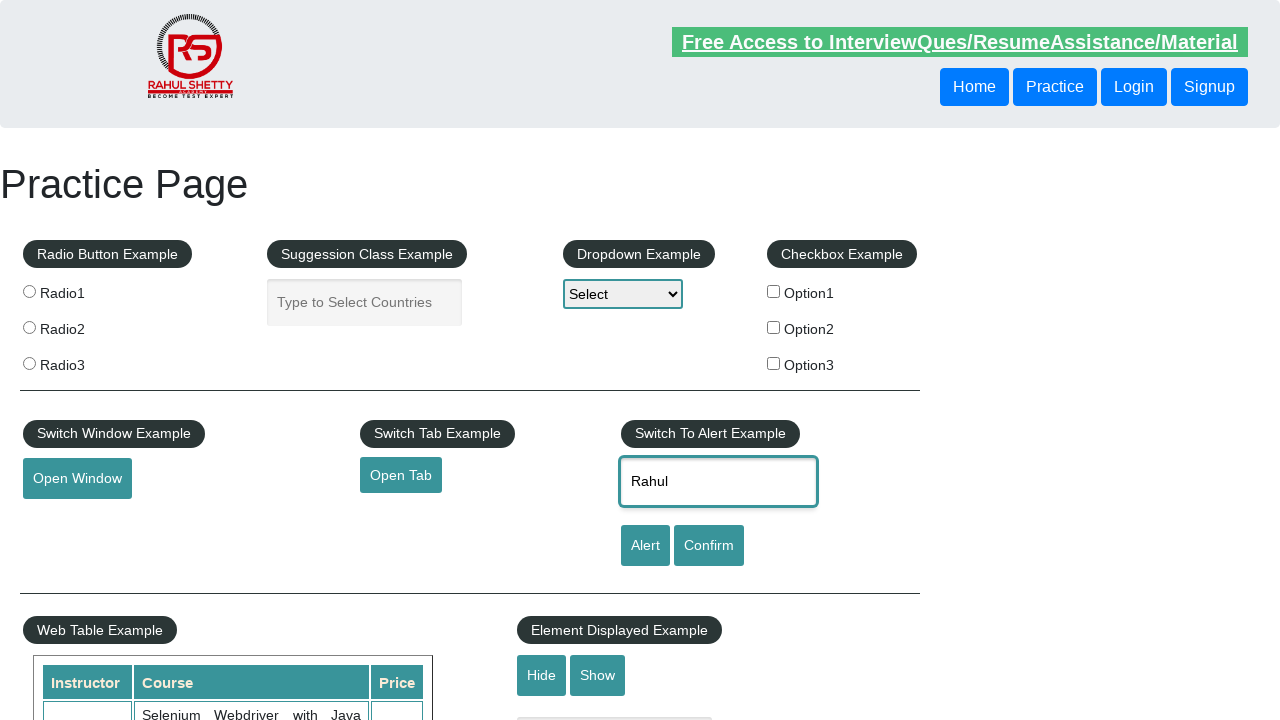

Clicked alert button and accepted the JavaScript alert dialog at (645, 546) on [id='alertbtn']
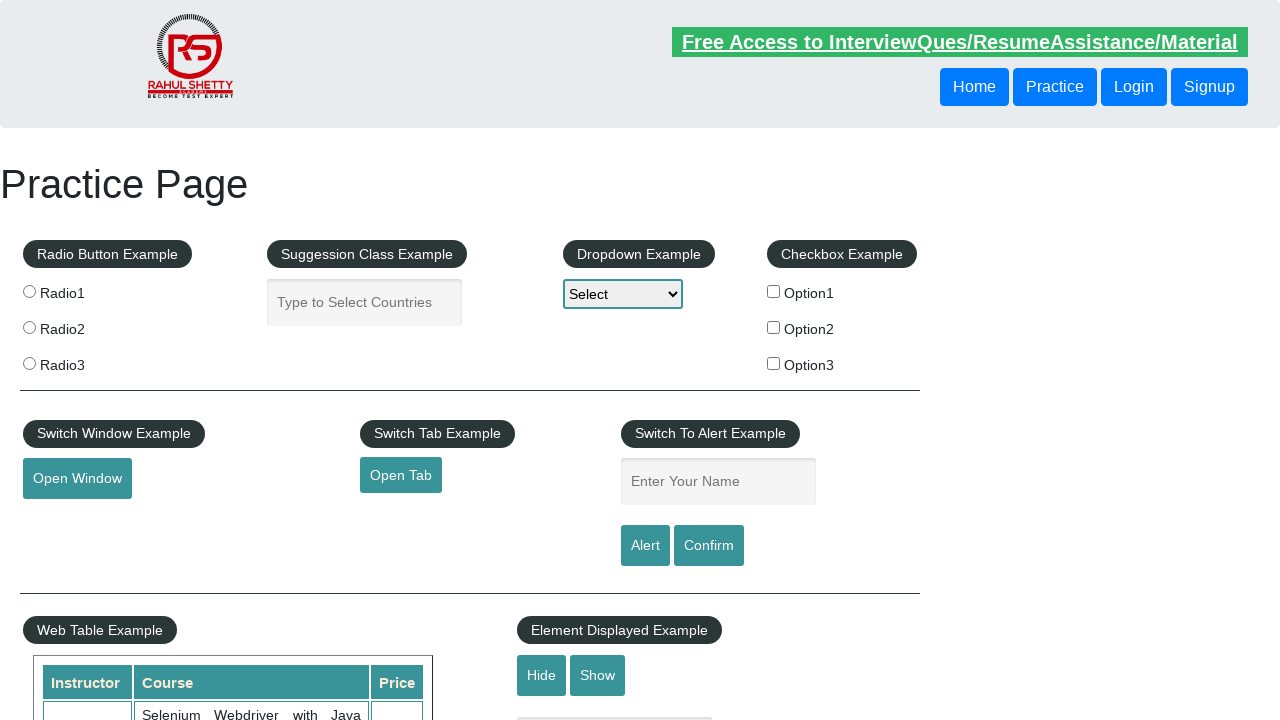

Waited 500ms for alert to be processed
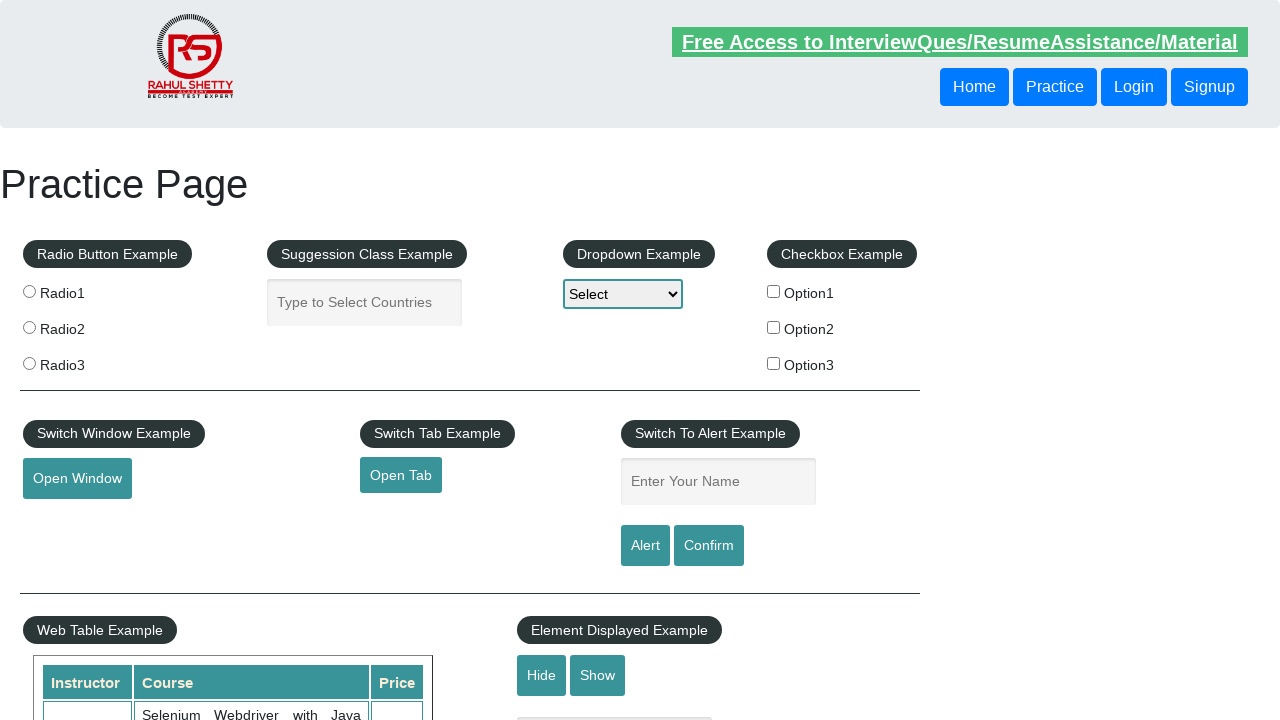

Clicked confirm button and dismissed the confirm dialog at (709, 546) on #confirmbtn
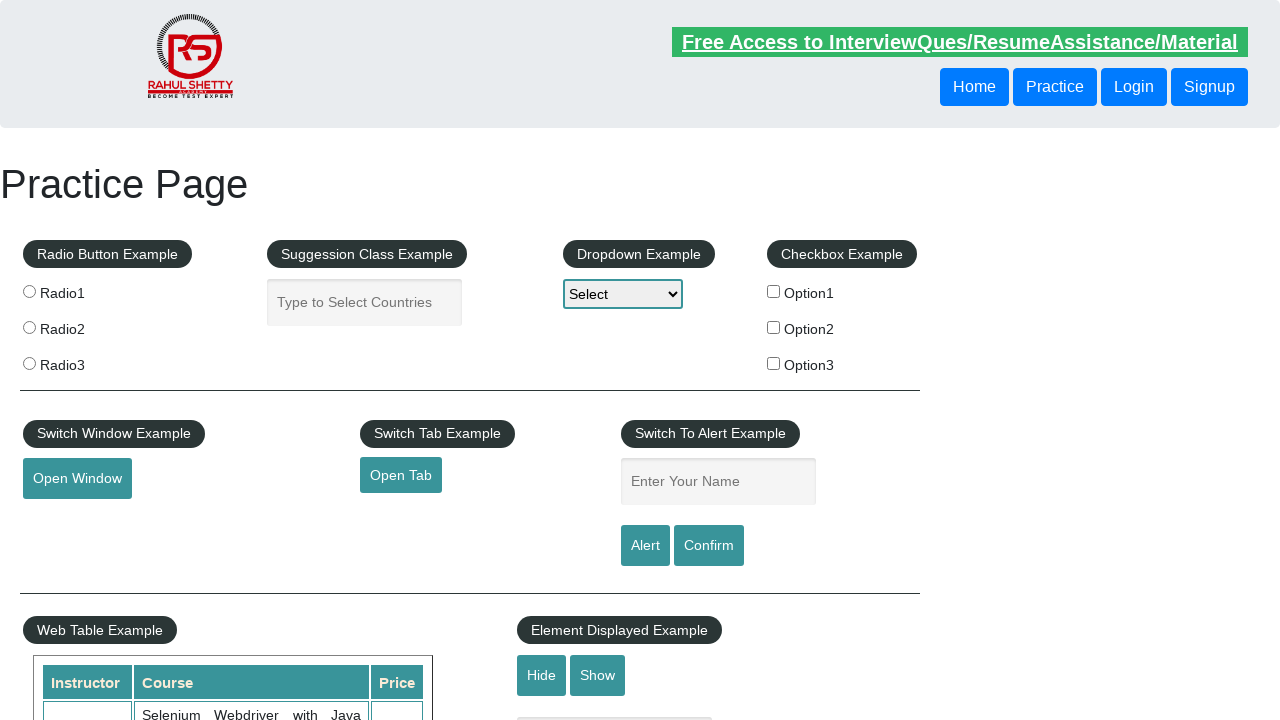

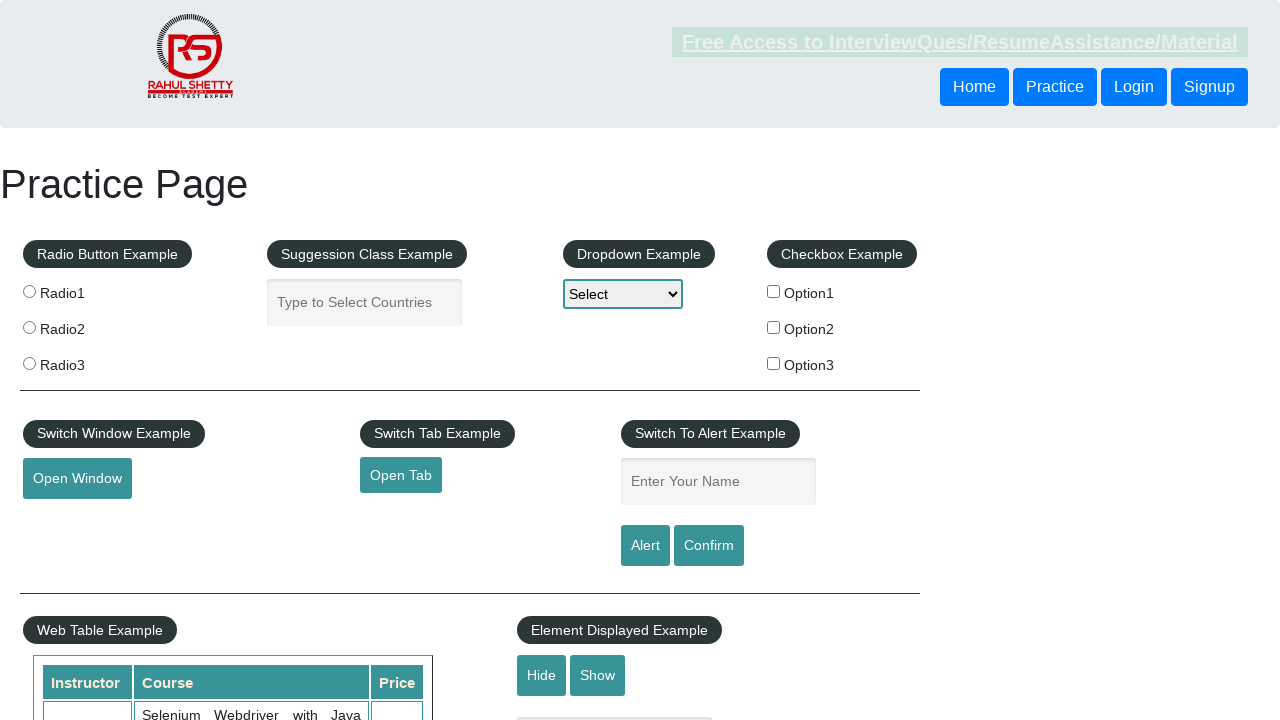